Tests clicking a sequence of buttons that start disabled and become enabled dynamically

Starting URL: https://testpages.eviltester.com/styled/dynamic-buttons-disabled.html

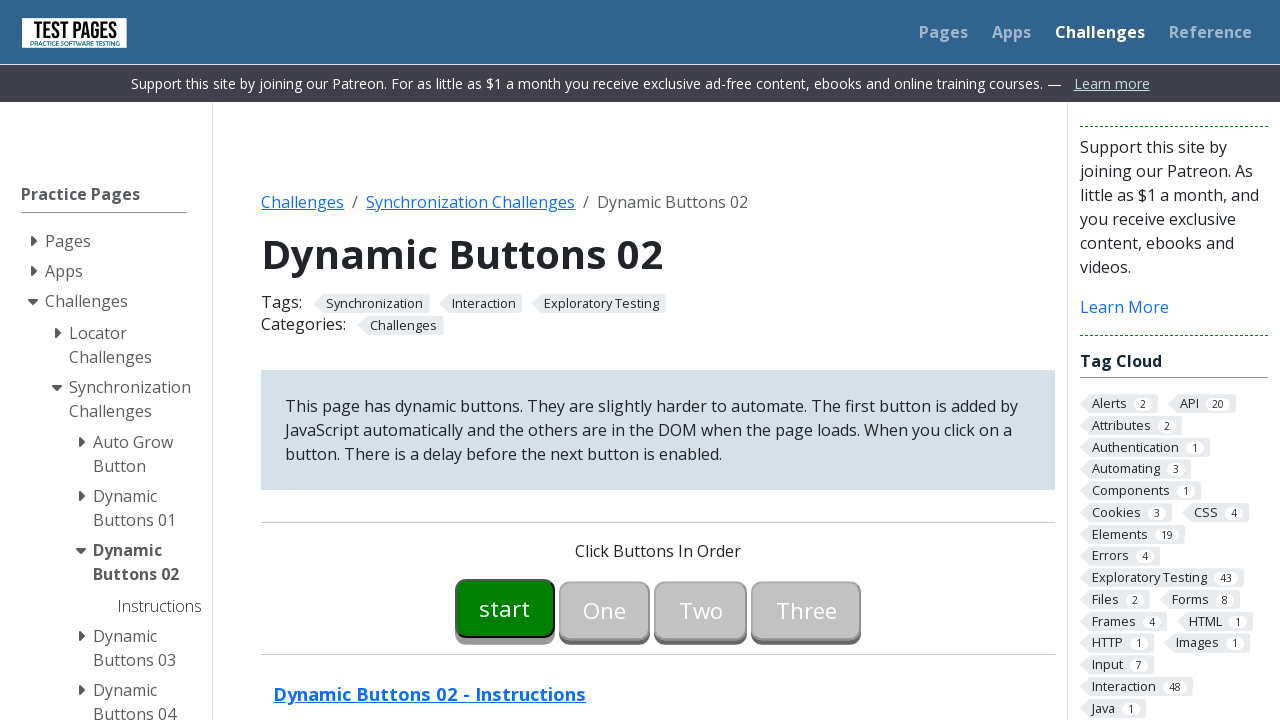

First button became enabled
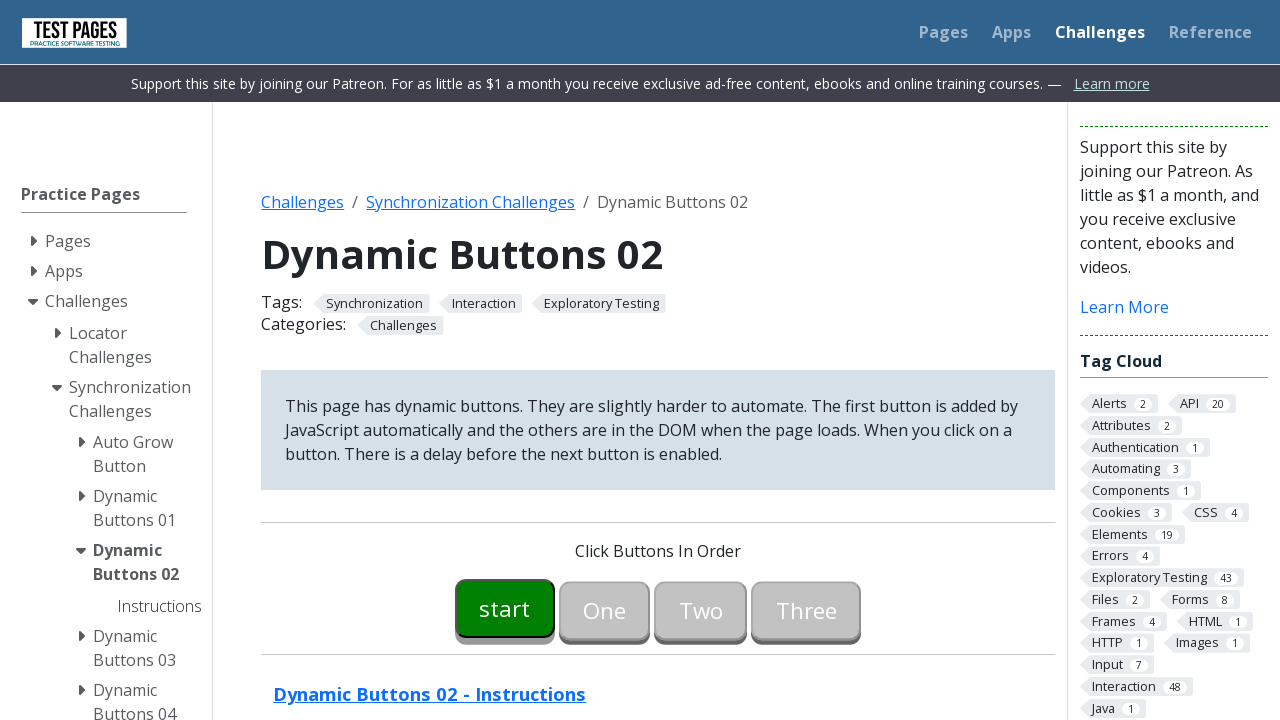

Clicked first button at (505, 608) on #button00
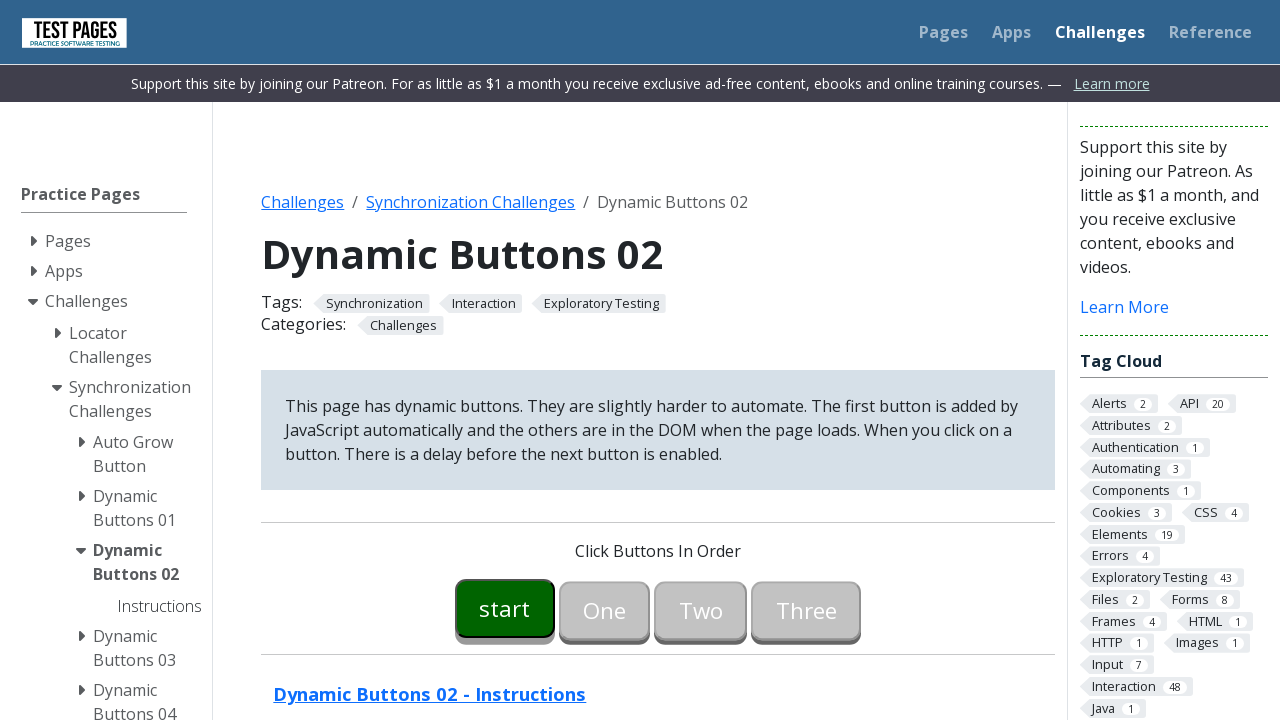

Second button became enabled
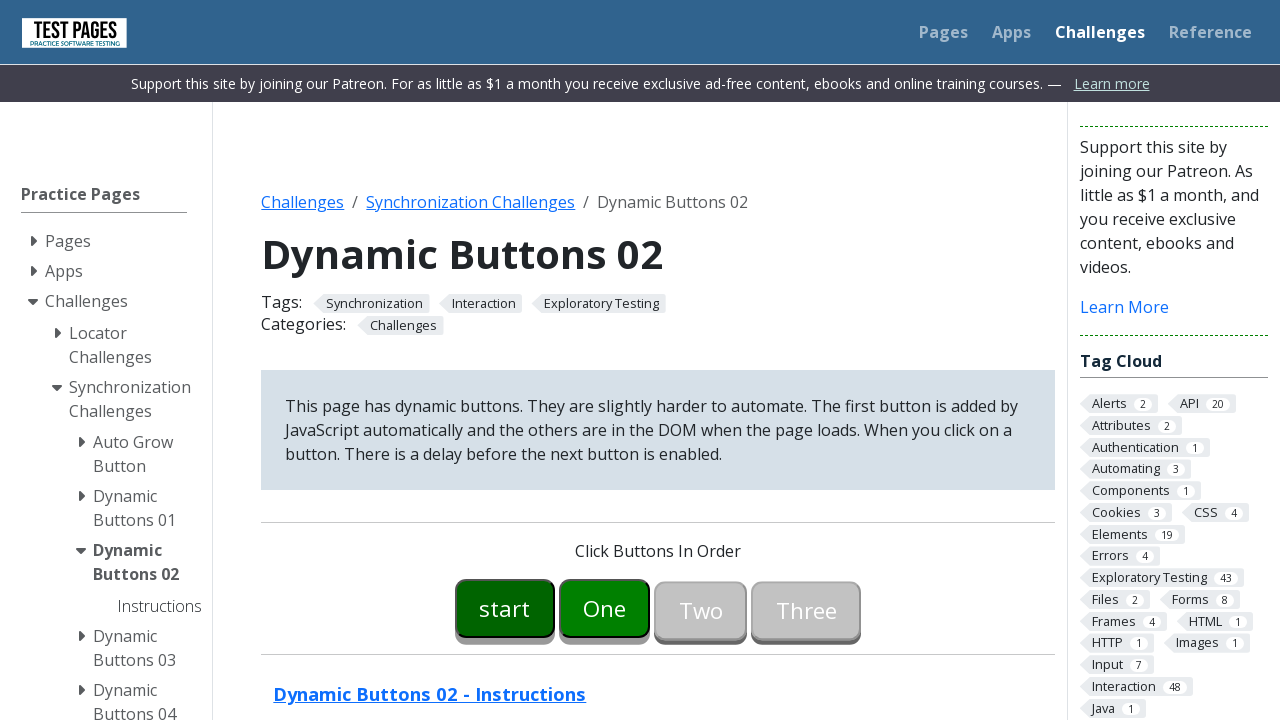

Clicked second button at (605, 608) on #button01
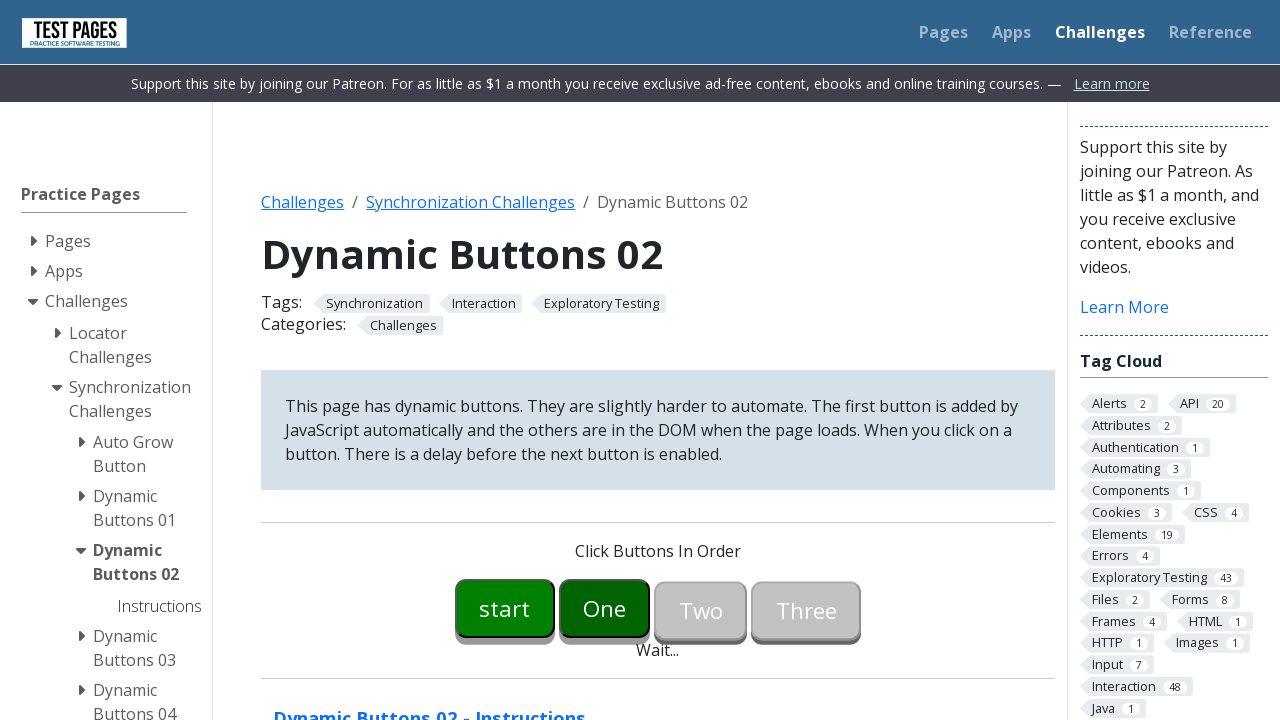

Third button became enabled
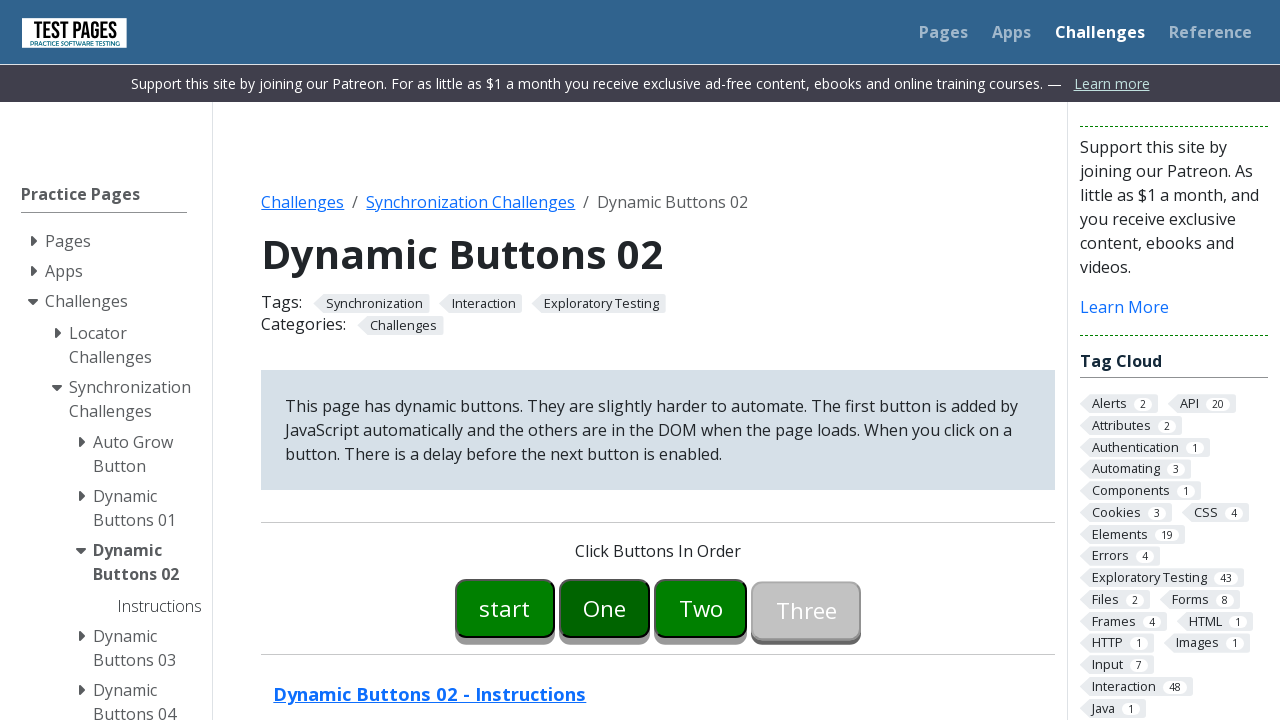

Clicked third button at (701, 608) on #button02
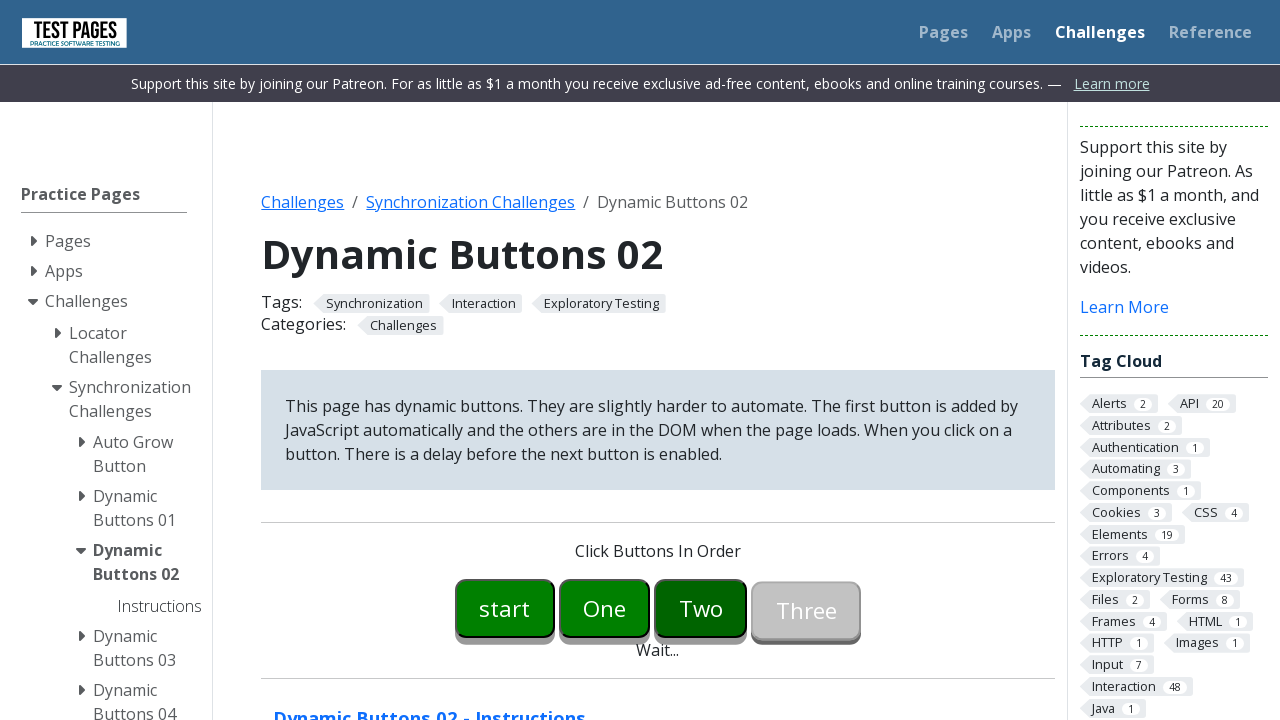

Fourth button became enabled
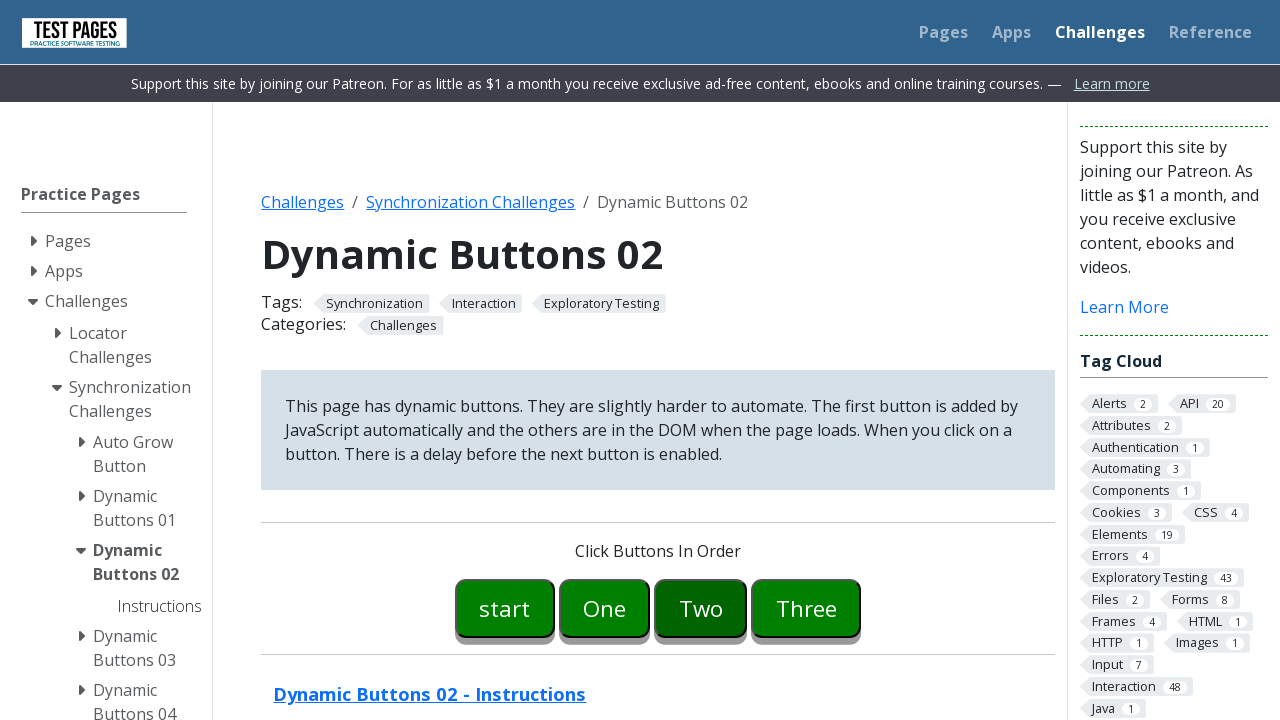

Clicked fourth button at (806, 608) on #button03
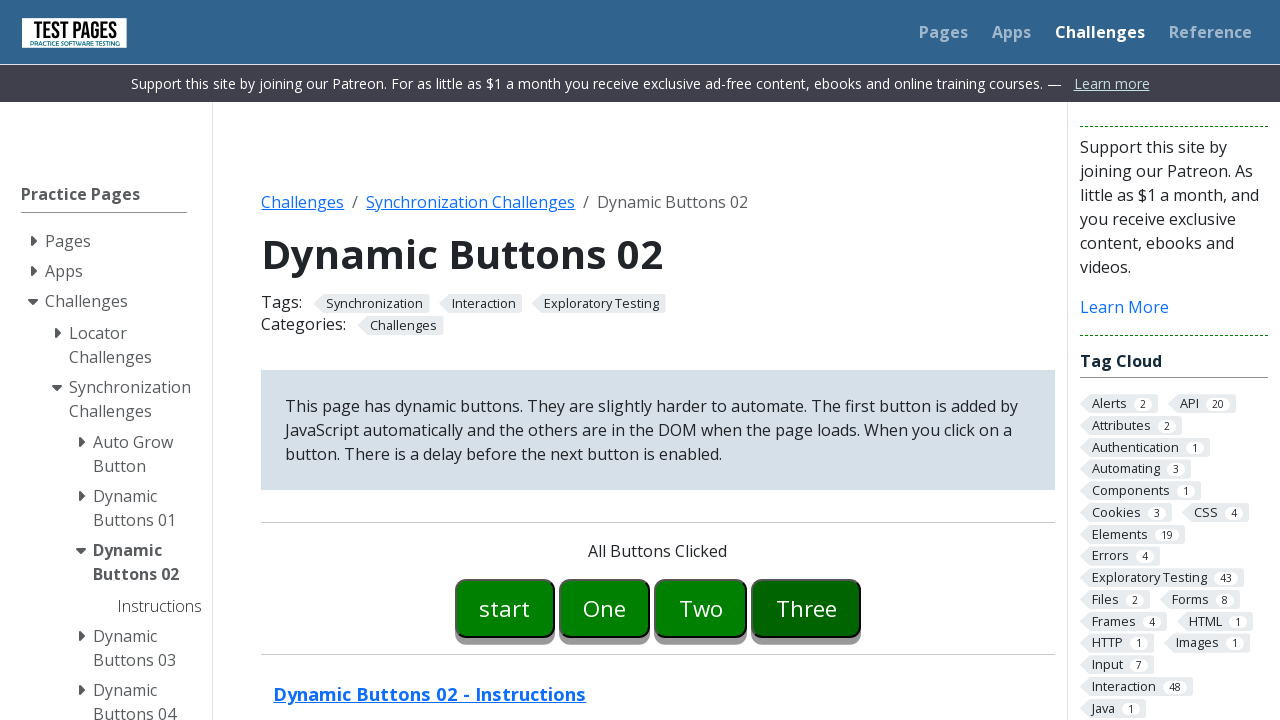

Success message 'All Buttons Clicked' appeared
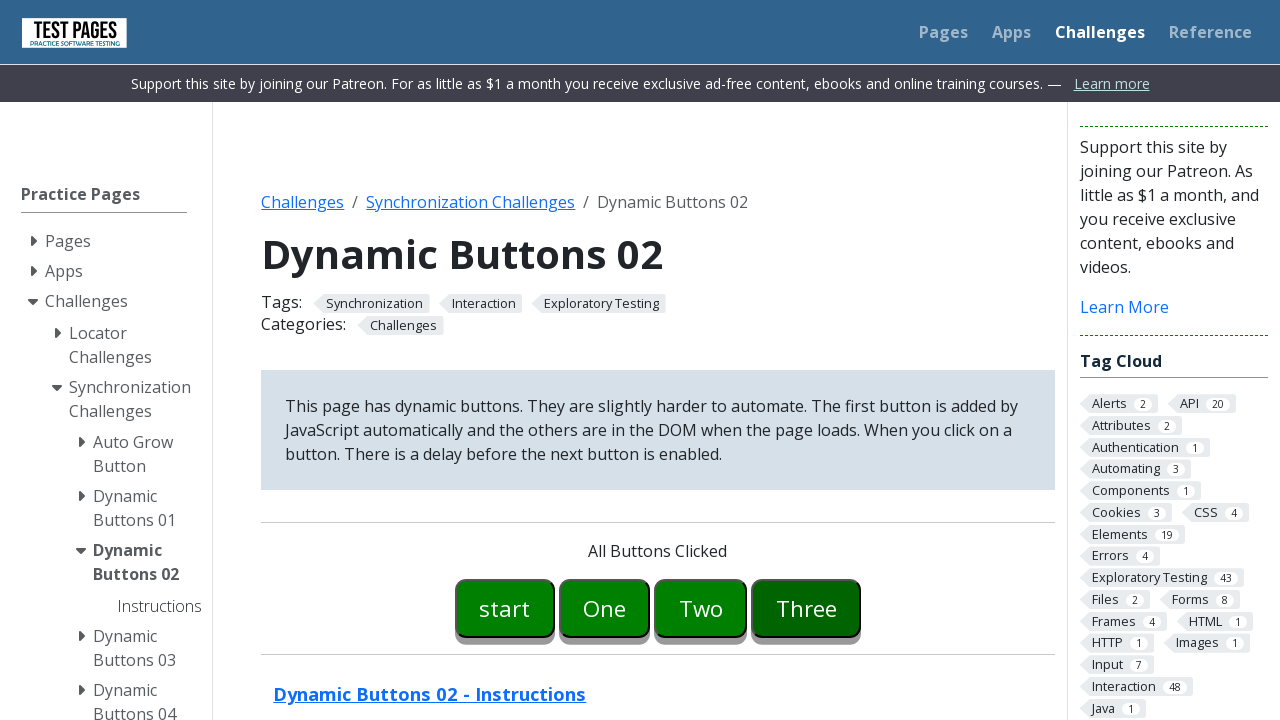

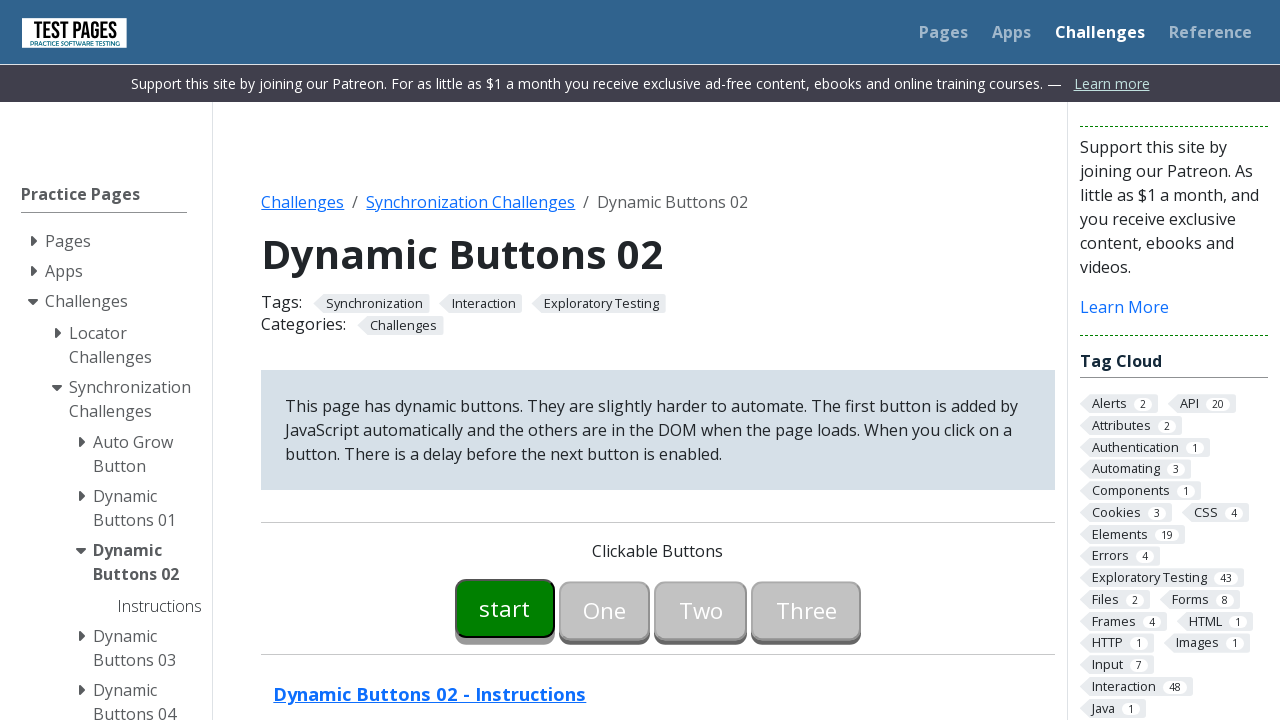